Verifies the initial appearance of the car game page including title text, start button, score label, lane count, and background images.

Starting URL: https://borbely-dominik-peter.github.io/WebProjekt3/

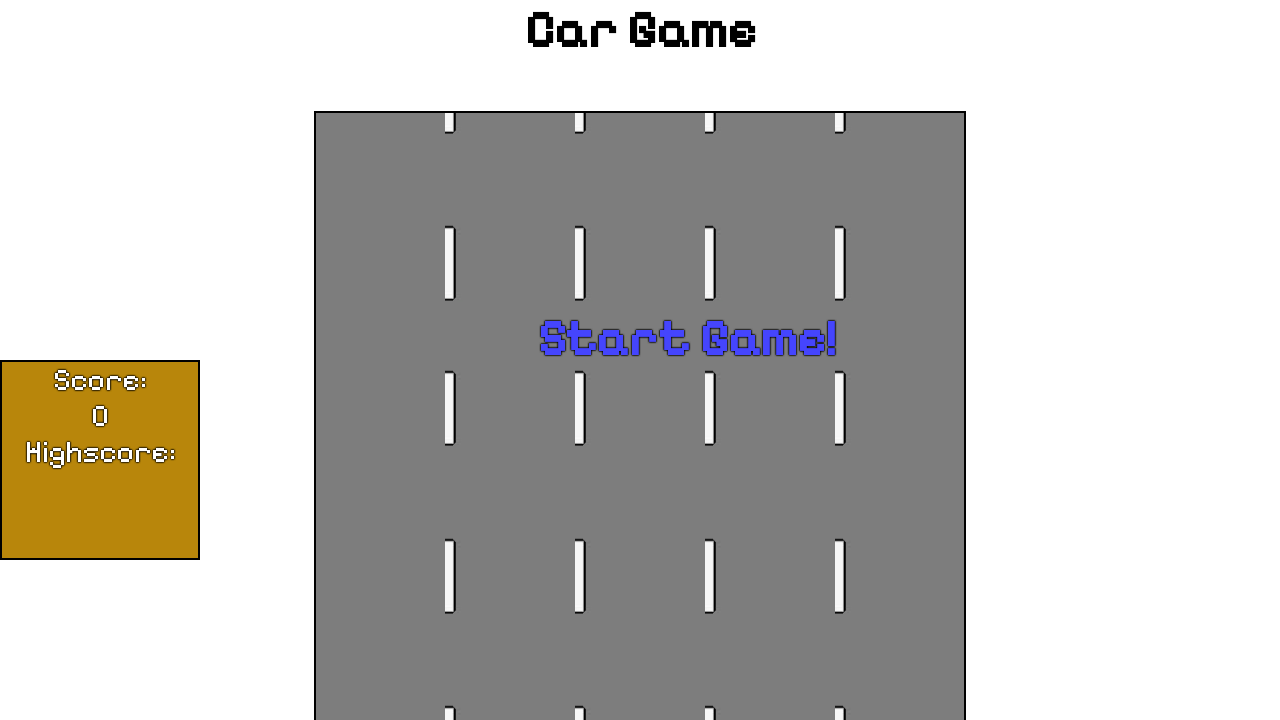

Navigated to car game page
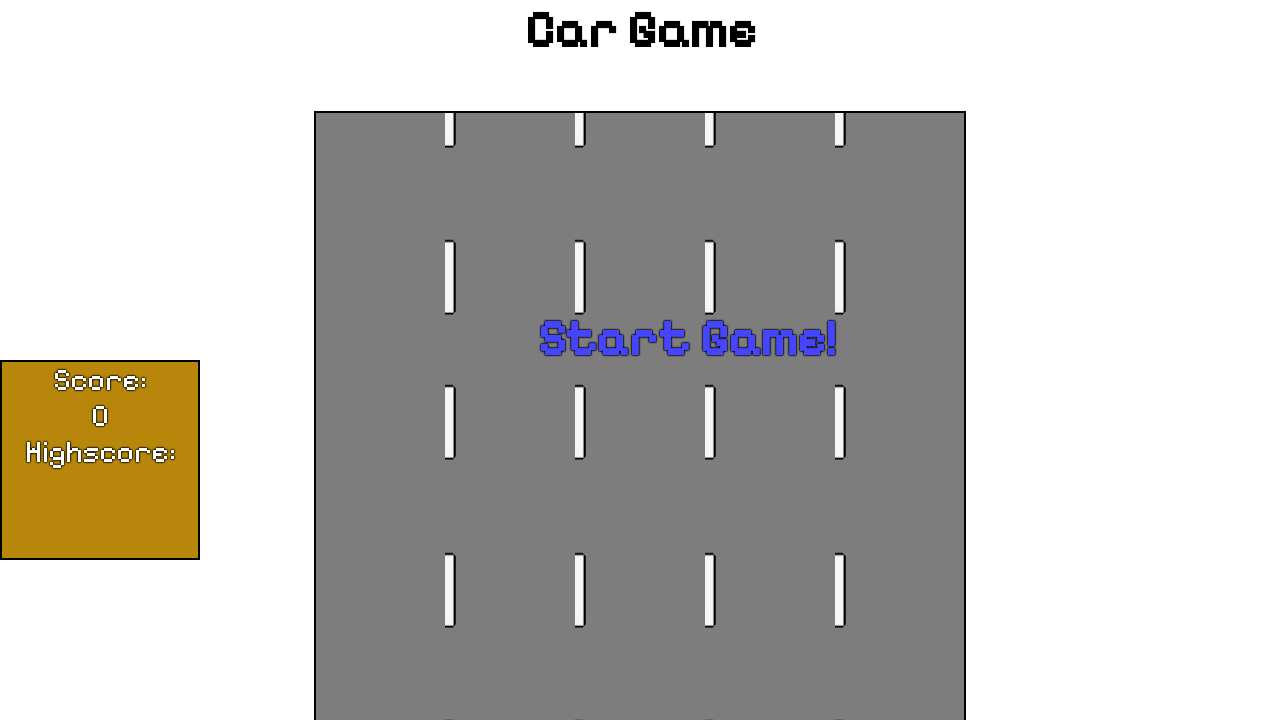

Verified main title text 'Car Game' is displayed
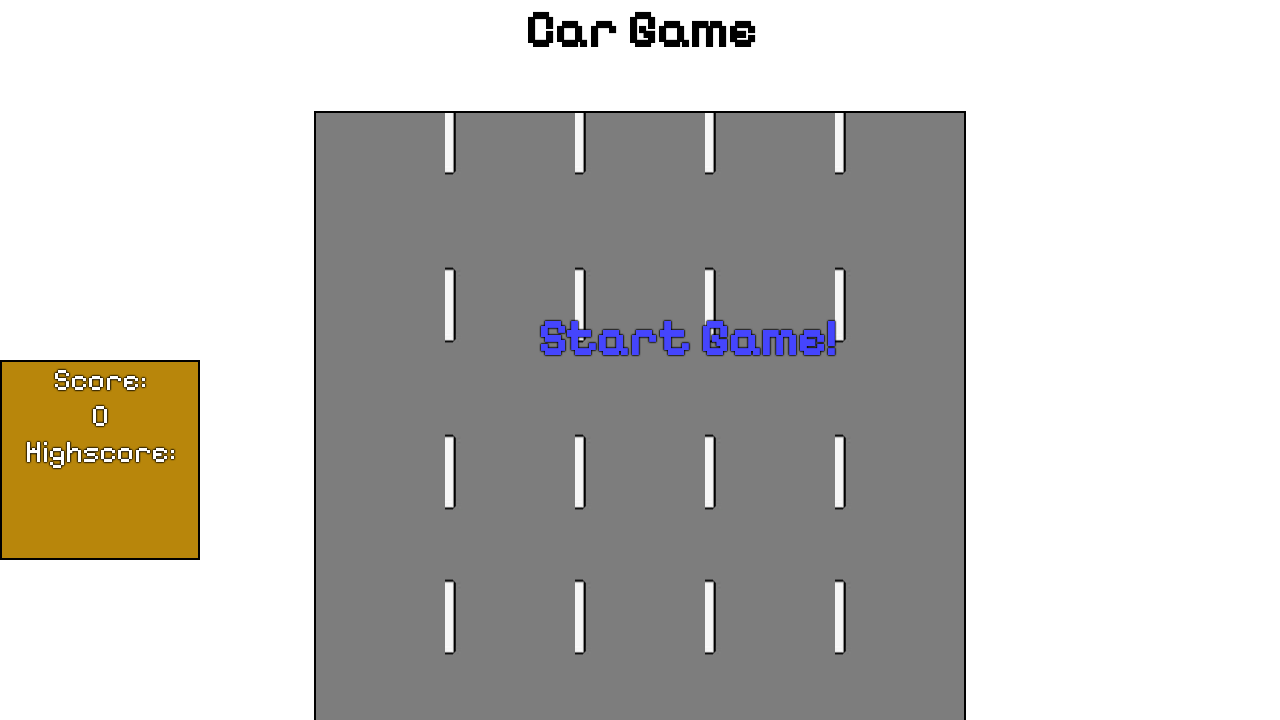

Verified start button text 'Start Game!' is displayed
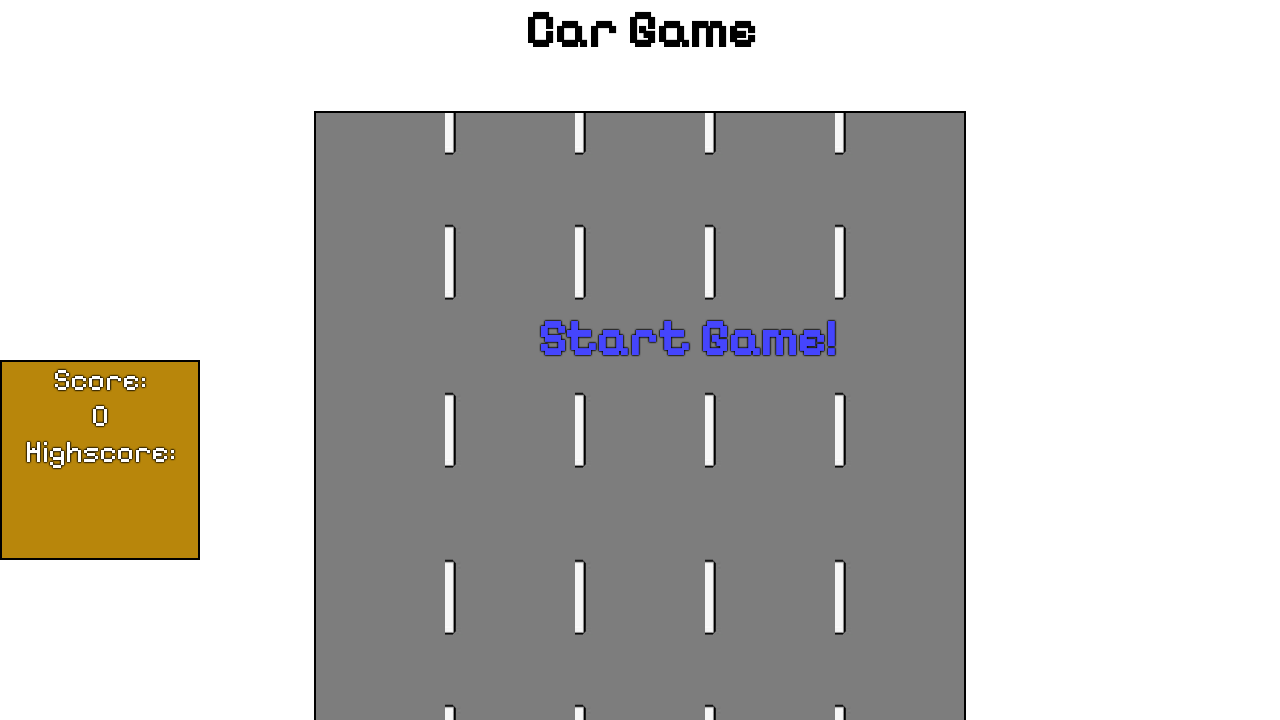

Verified score label 'Score:' is displayed
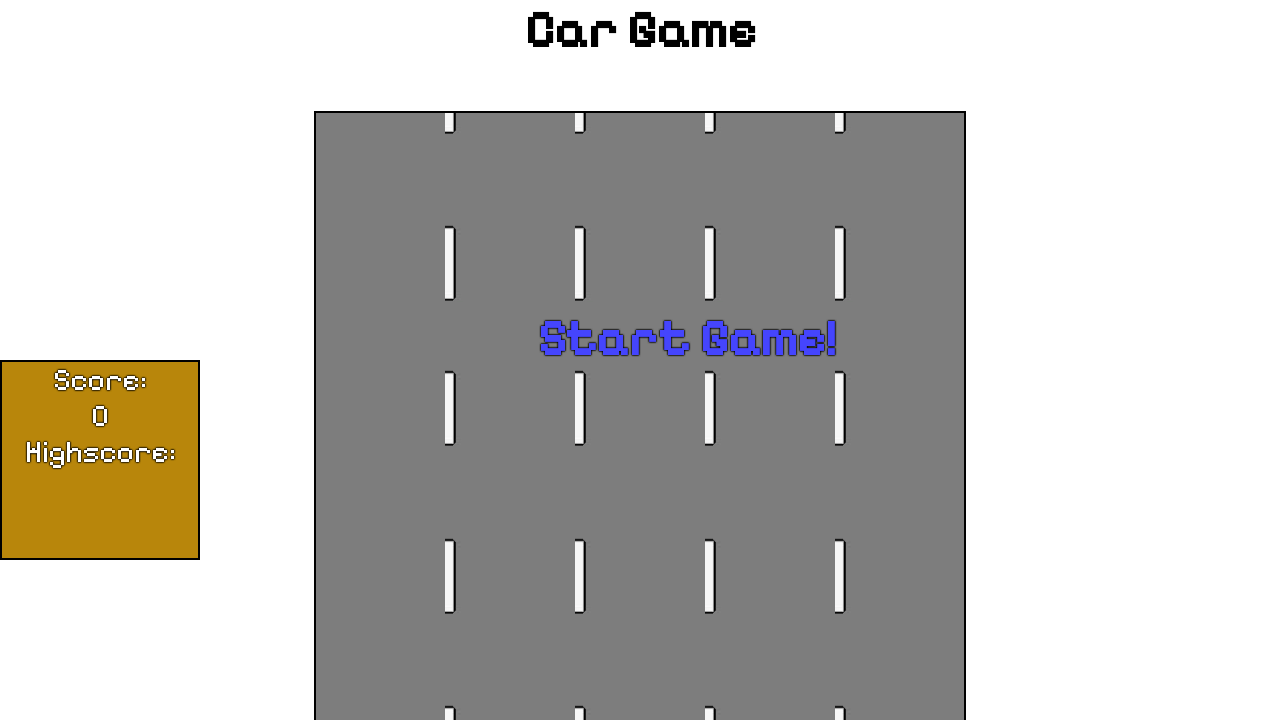

Verified game board has exactly 5 lanes
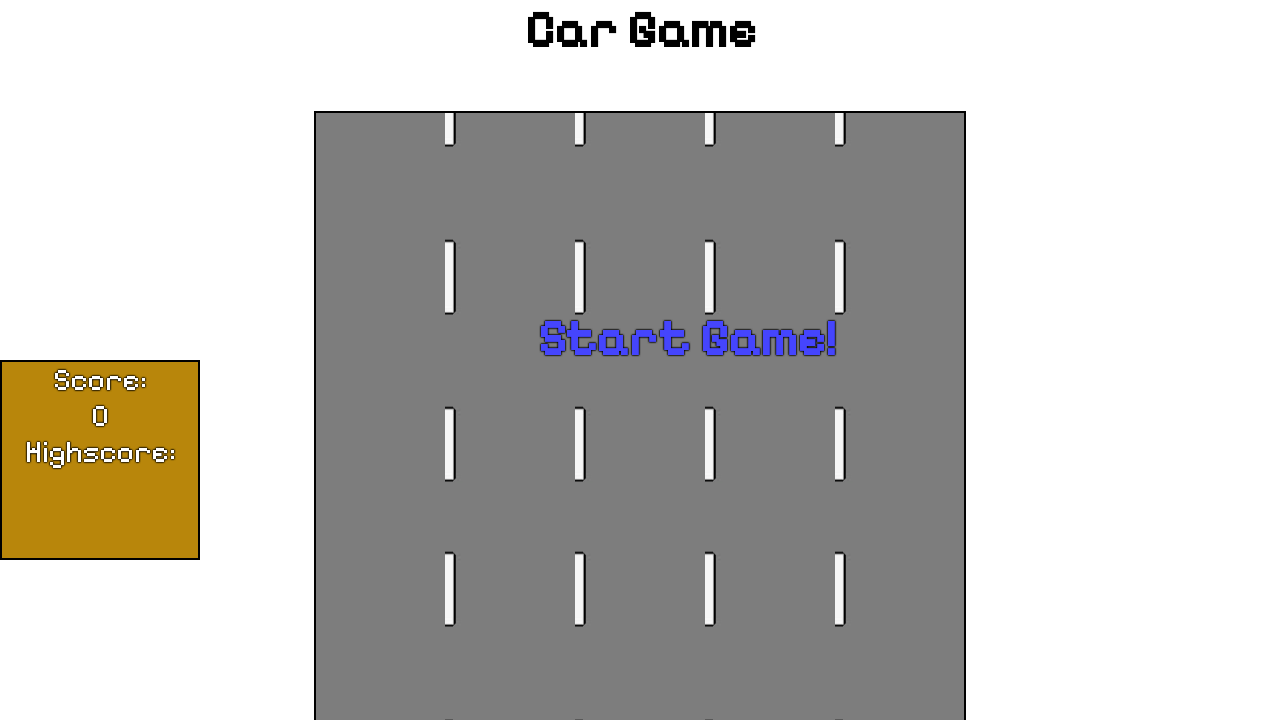

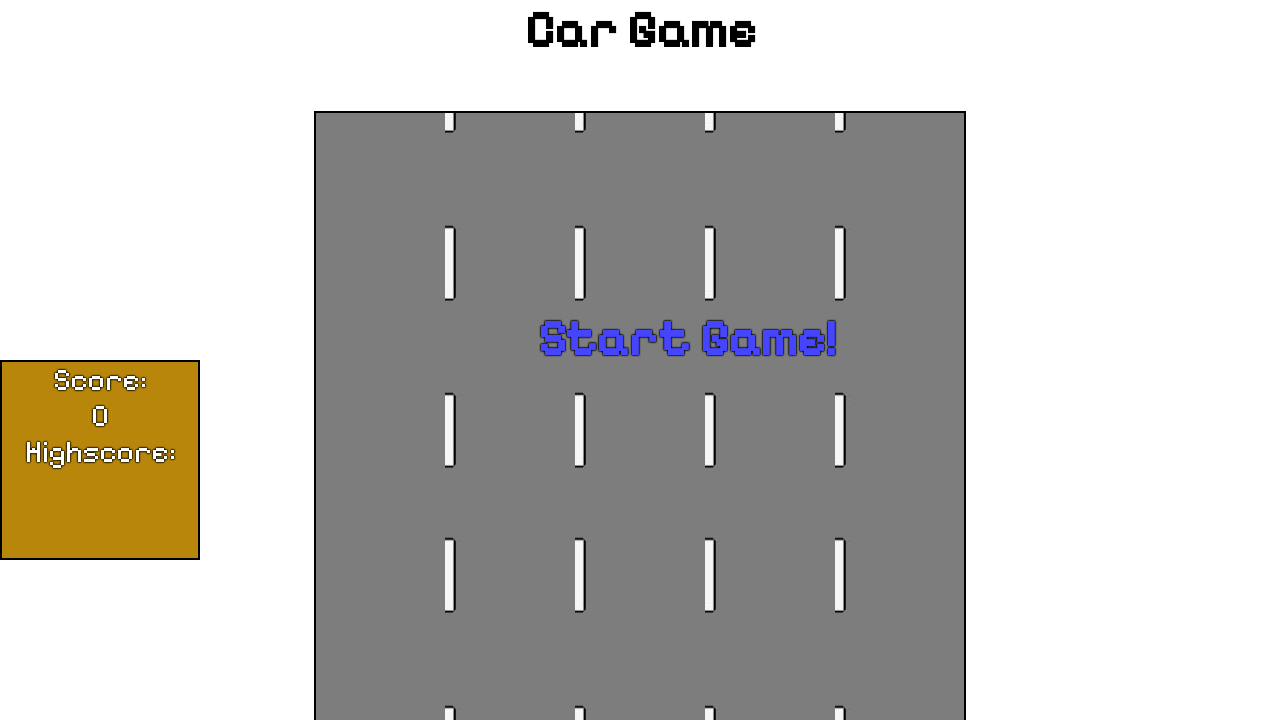